Tests contact registration by filling in name, email, and phone fields and submitting the form, then verifying a success message appears

Starting URL: https://projeto2-seven-sandy.vercel.app/

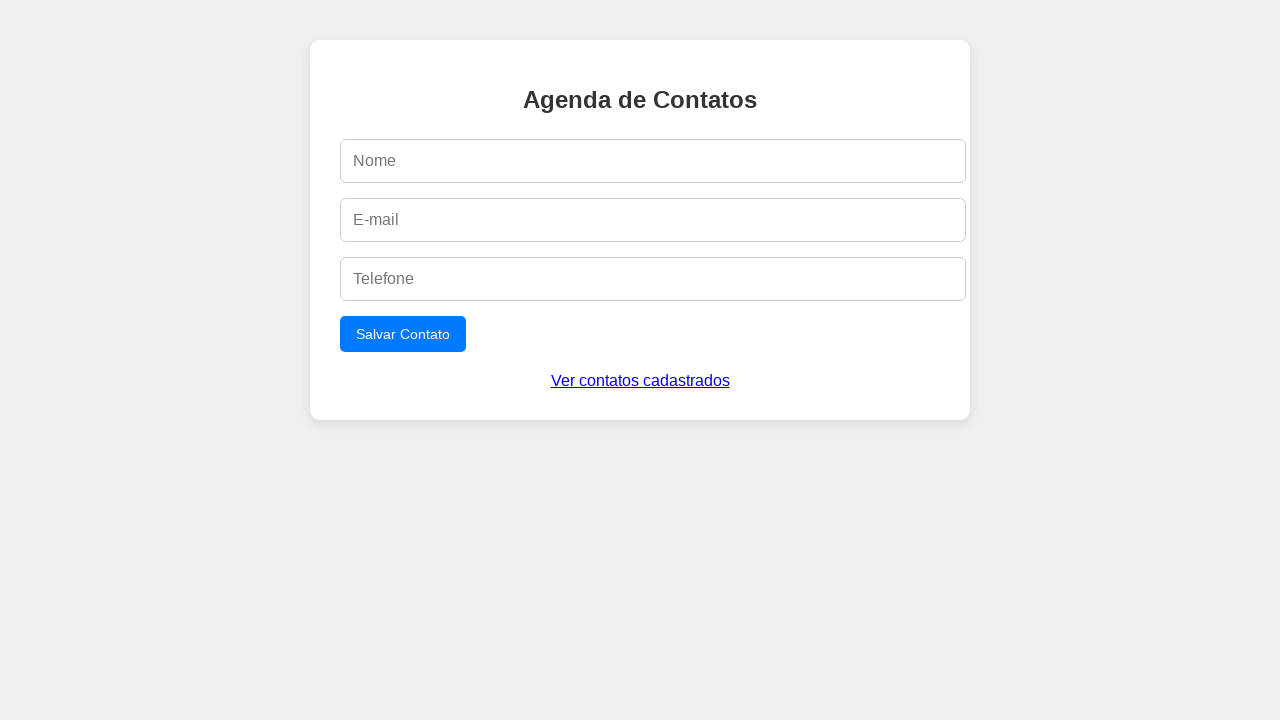

Filled name field with 'Maria Santos Silva' on #name
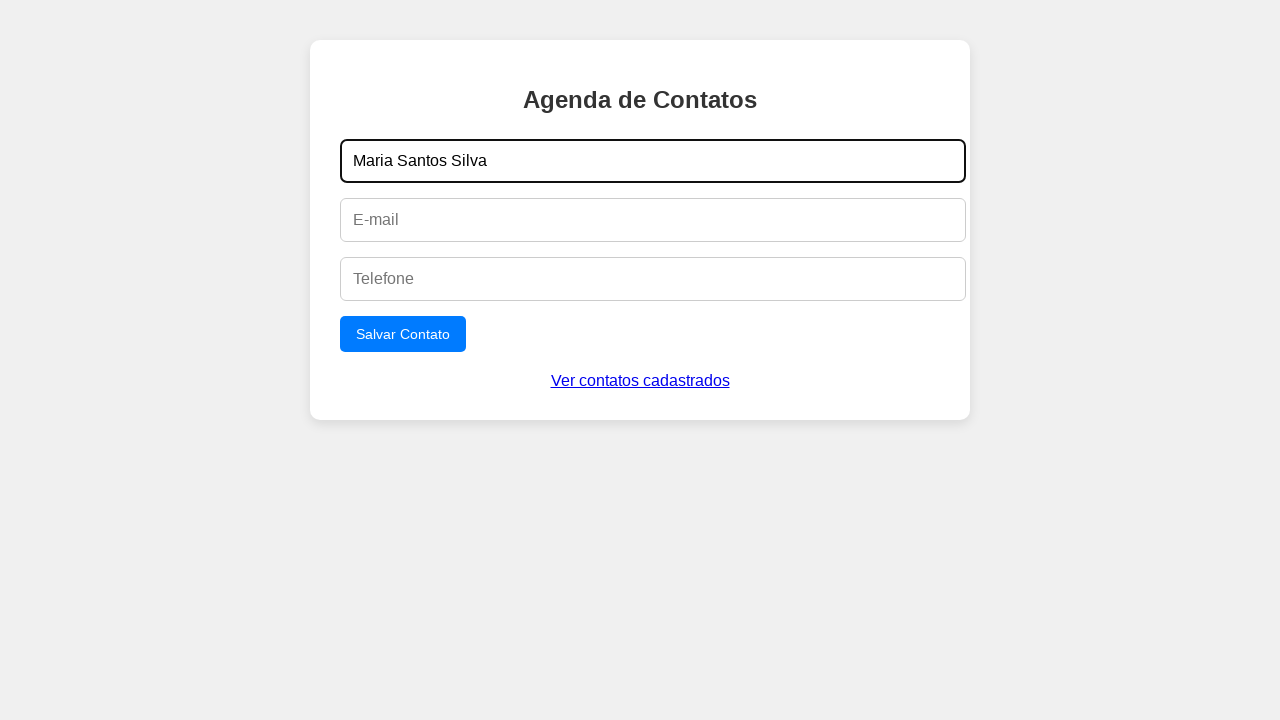

Filled email field with 'maria.santos@example.com' on #email
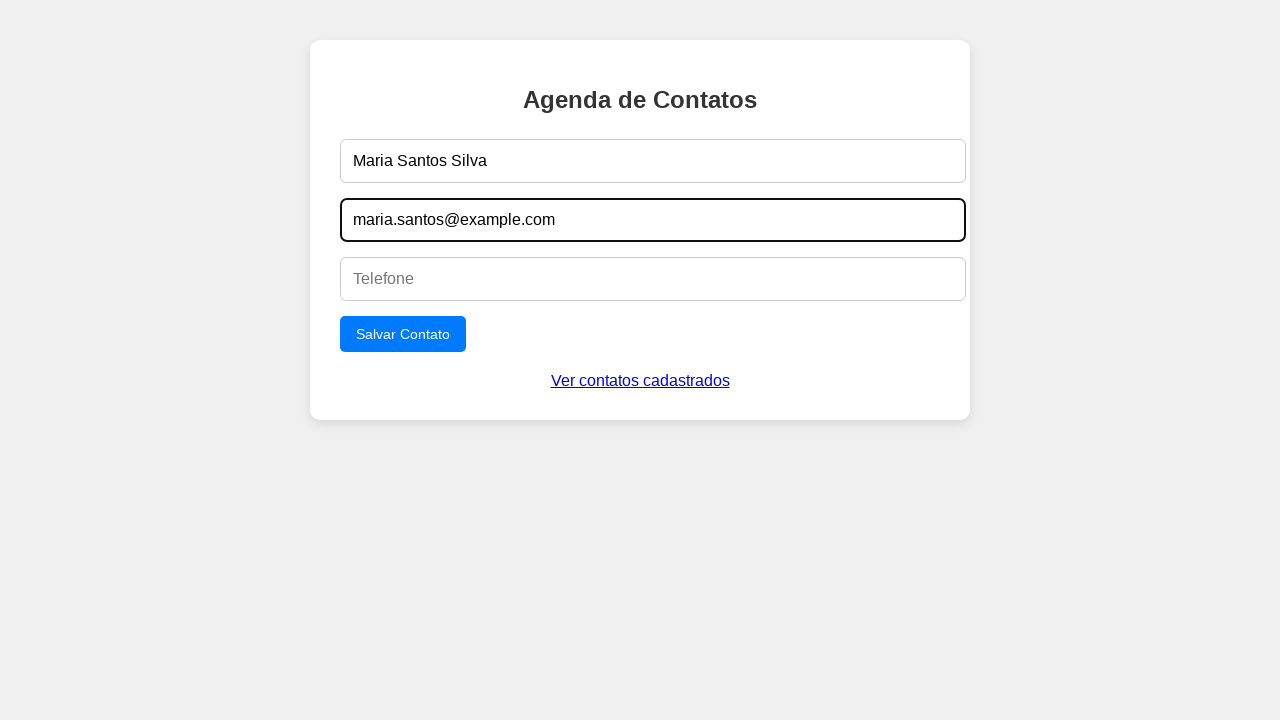

Filled phone field with '11987654321' on #phone
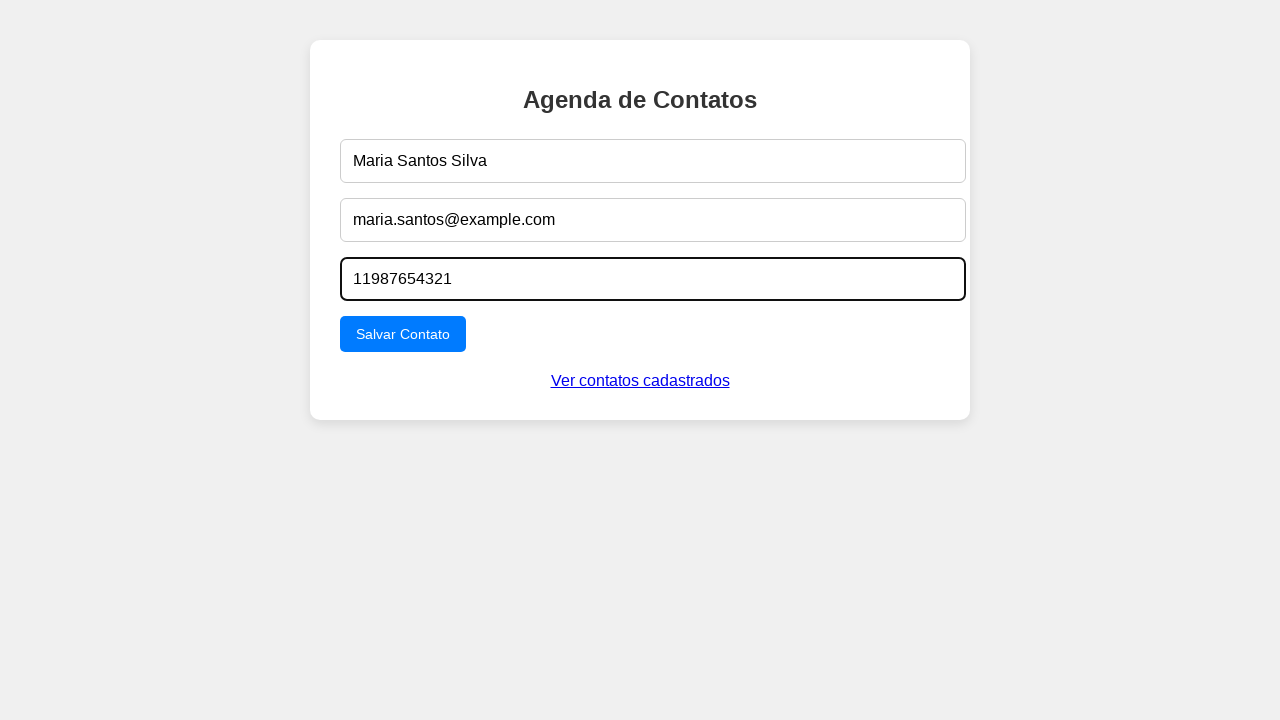

Clicked submit button to register contact at (403, 334) on button[type='submit']
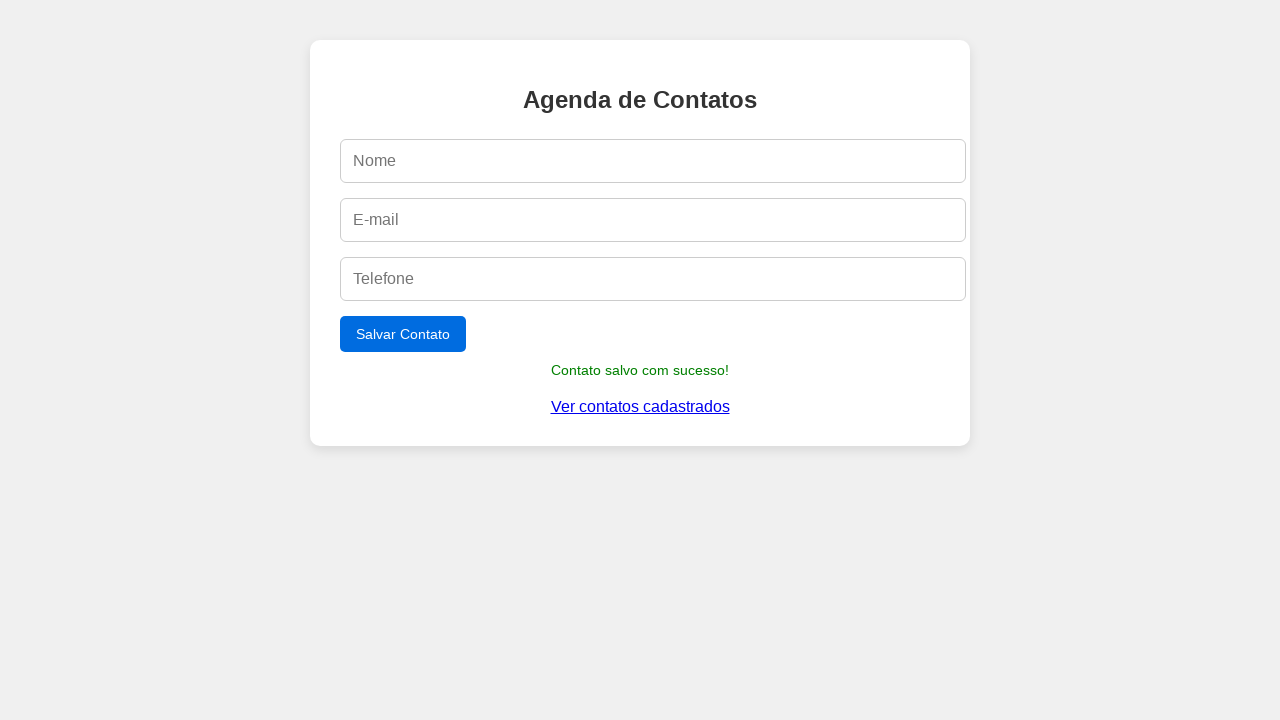

Success message appeared confirming contact registration
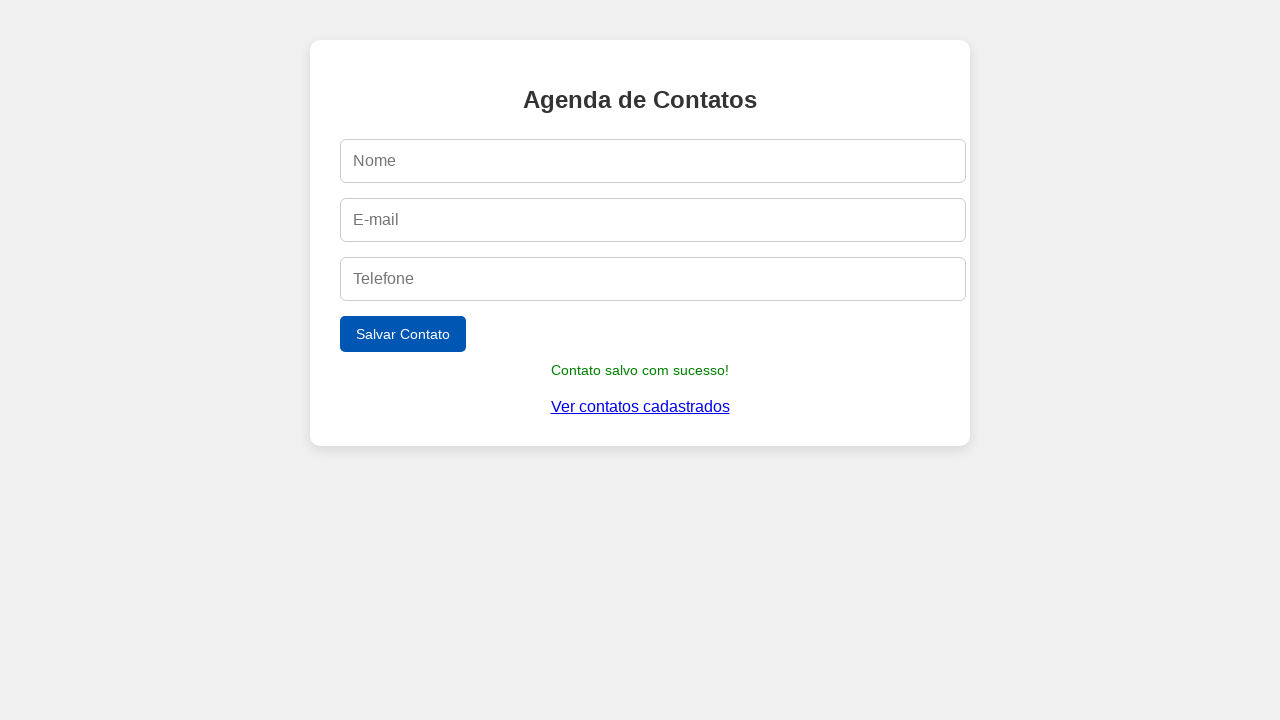

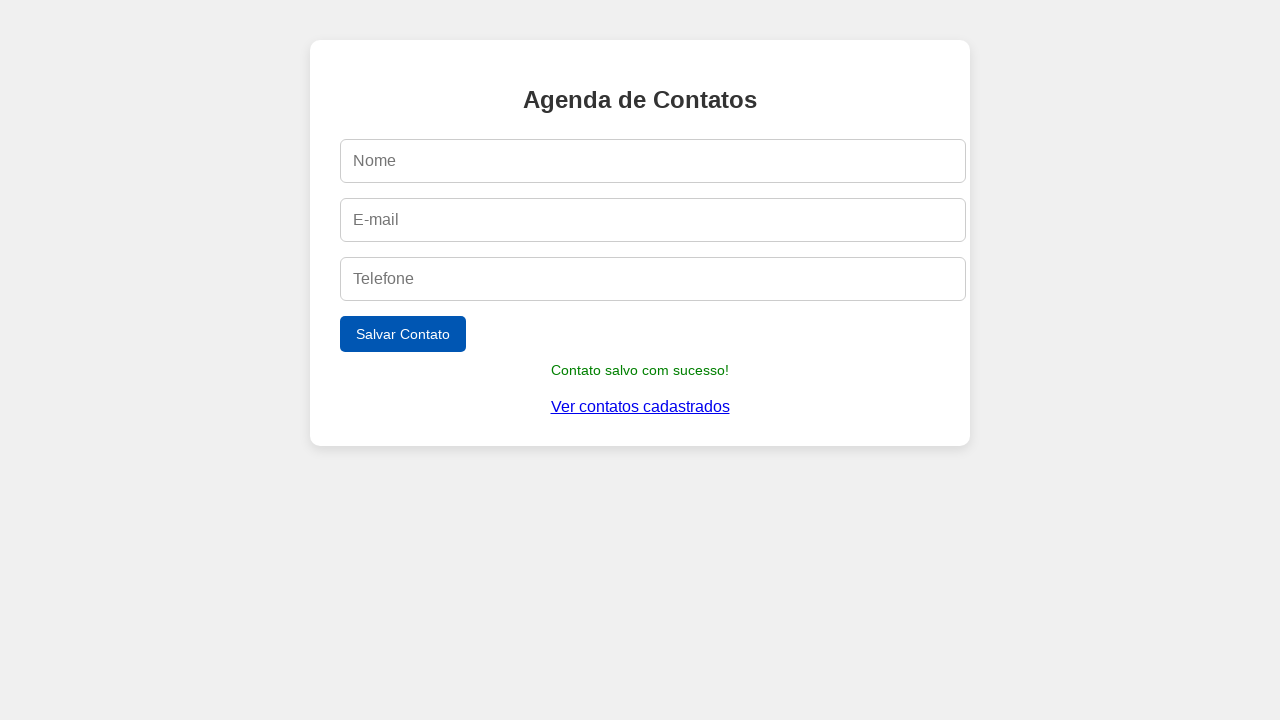